Tests checkbox selection functionality by checking if a checkbox is selected and clicking it if not already selected

Starting URL: https://grotechminds.com/is-selected/

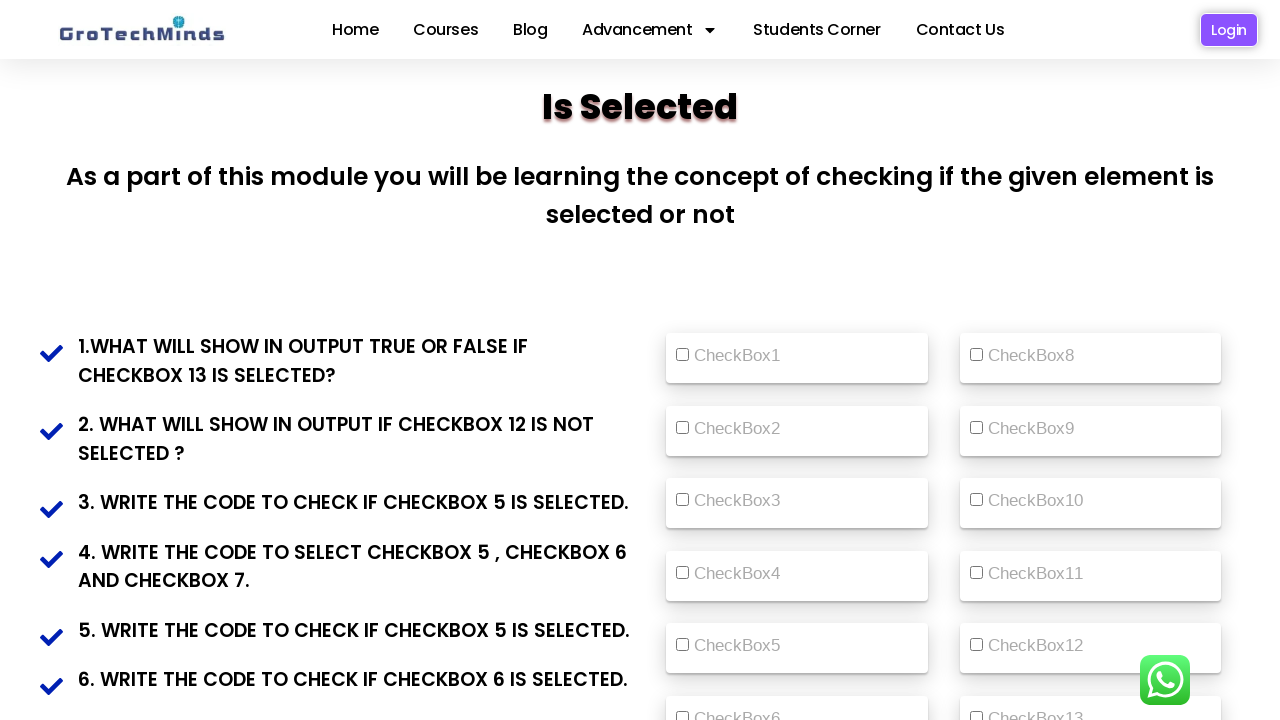

Located checkbox element with id 'vehicle2'
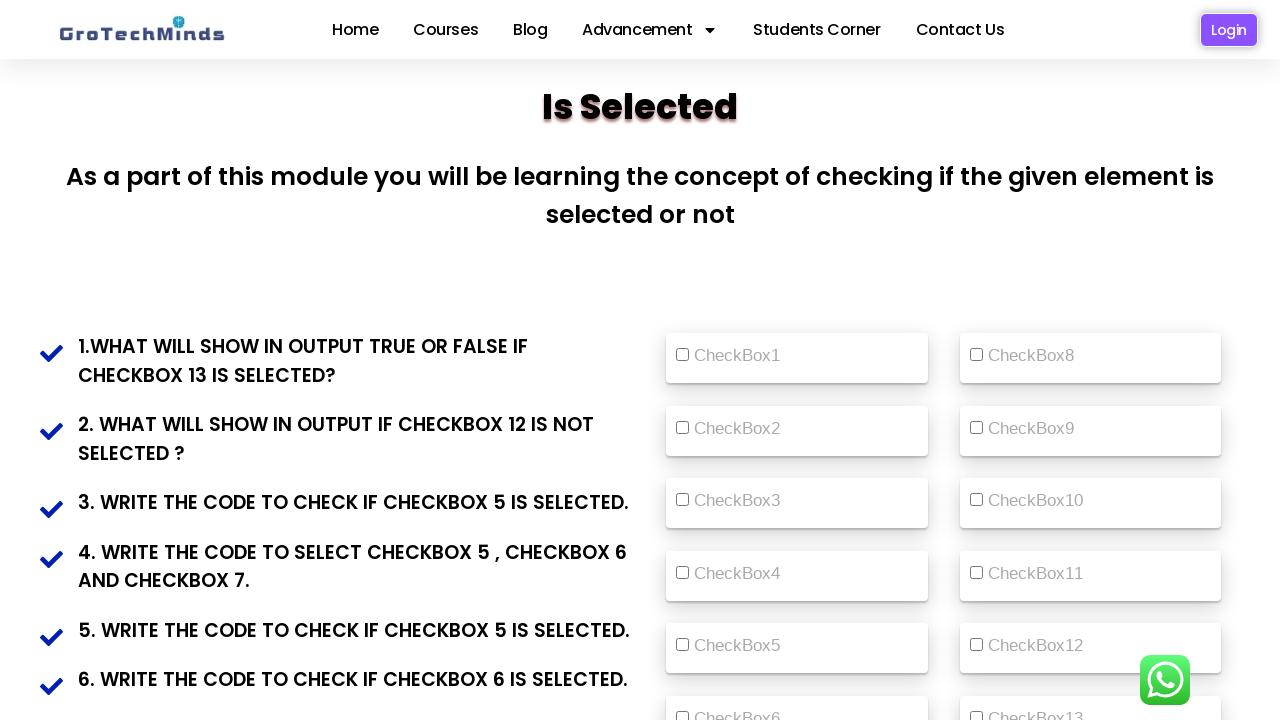

Checkbox is not selected, clicking it
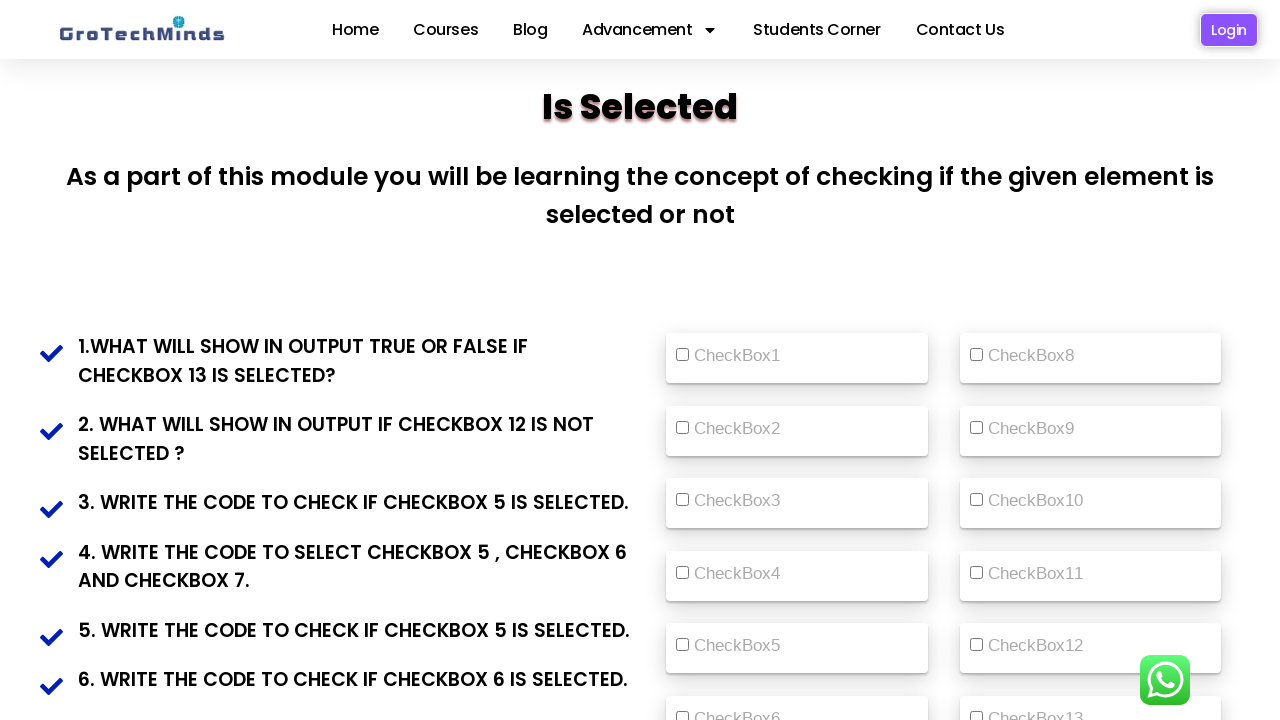

Checkbox clicked successfully at (682, 355) on (//input[@id='vehicle2'])[1]
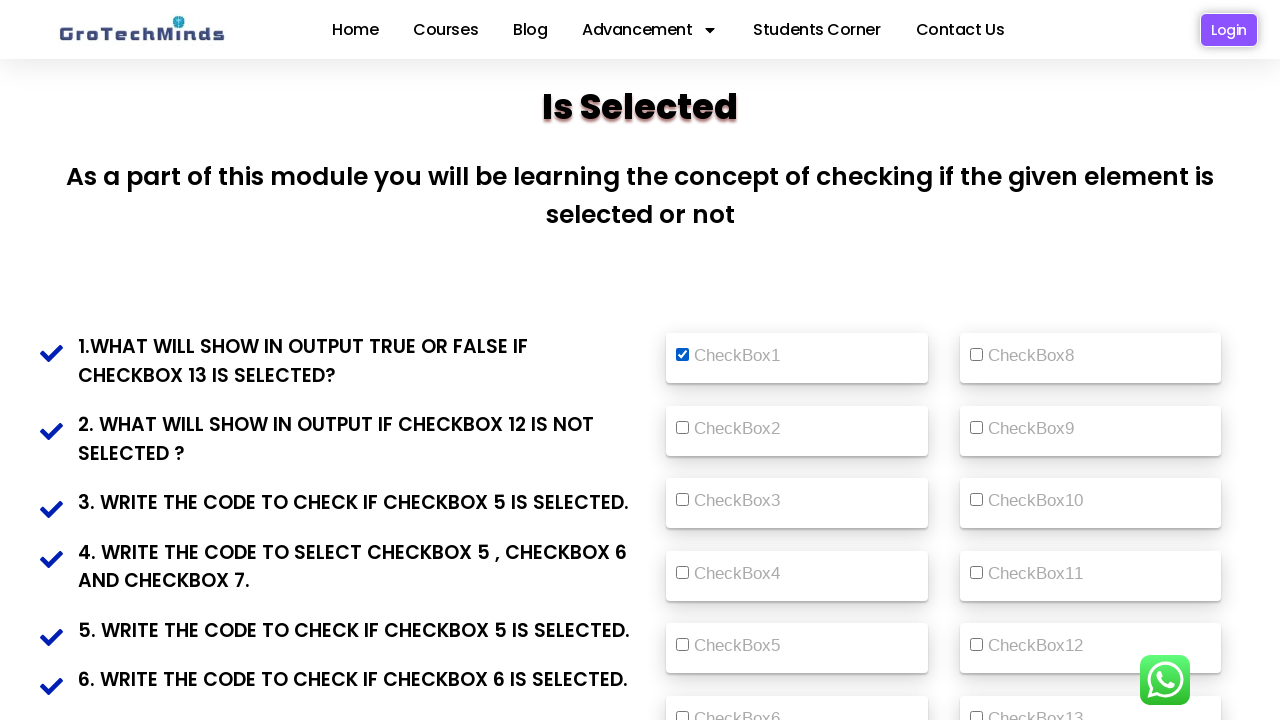

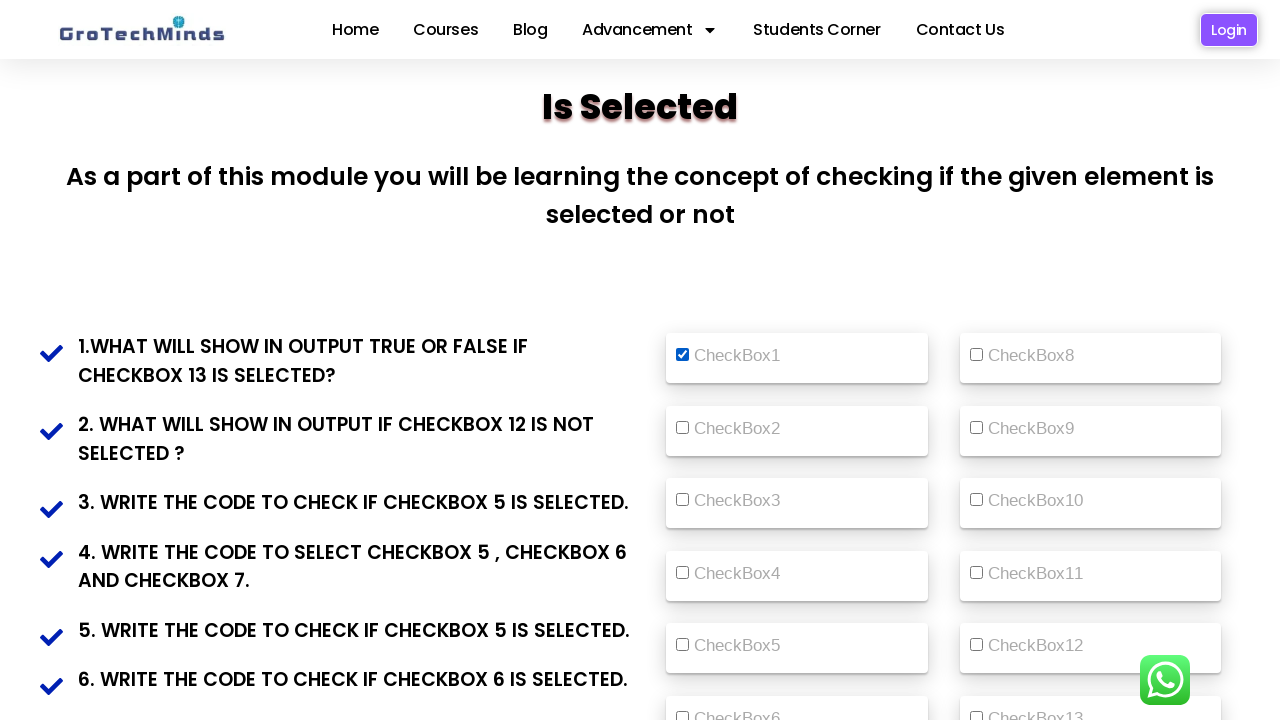